Tests that the complete all checkbox updates state when items are individually completed or cleared

Starting URL: https://demo.playwright.dev/todomvc

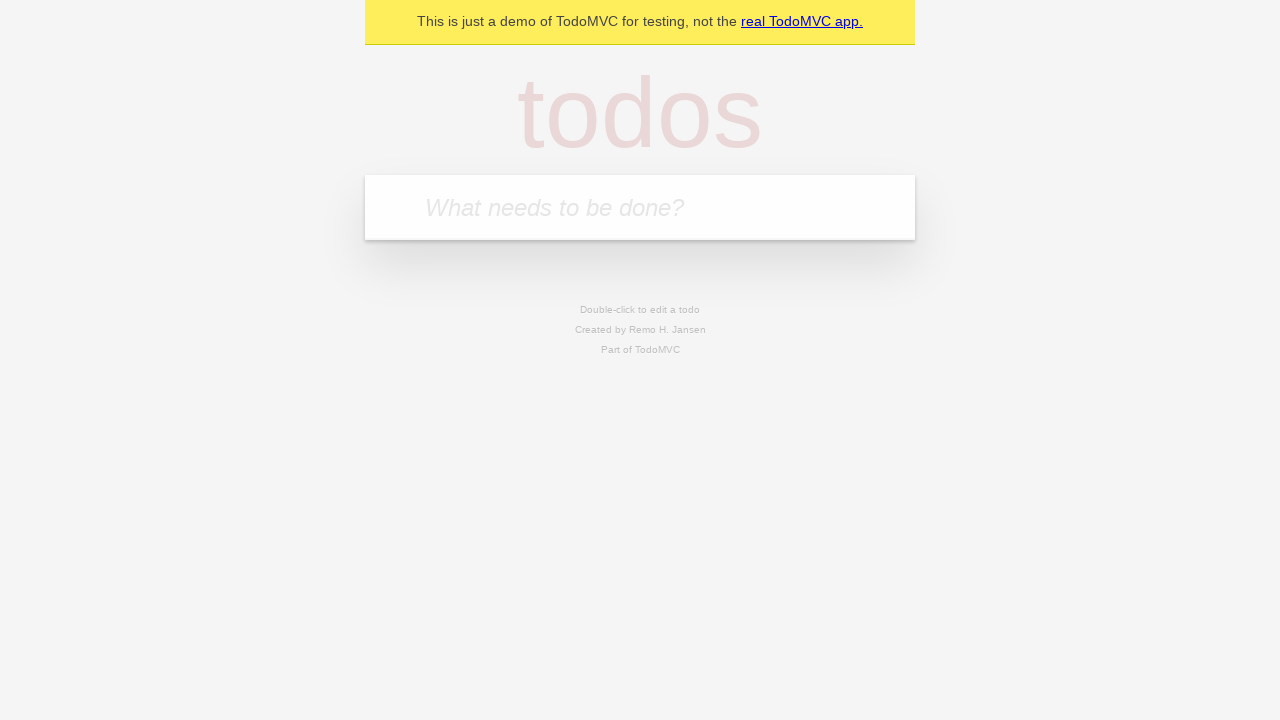

Filled first todo input with 'buy some cheese' on internal:attr=[placeholder="What needs to be done?"i]
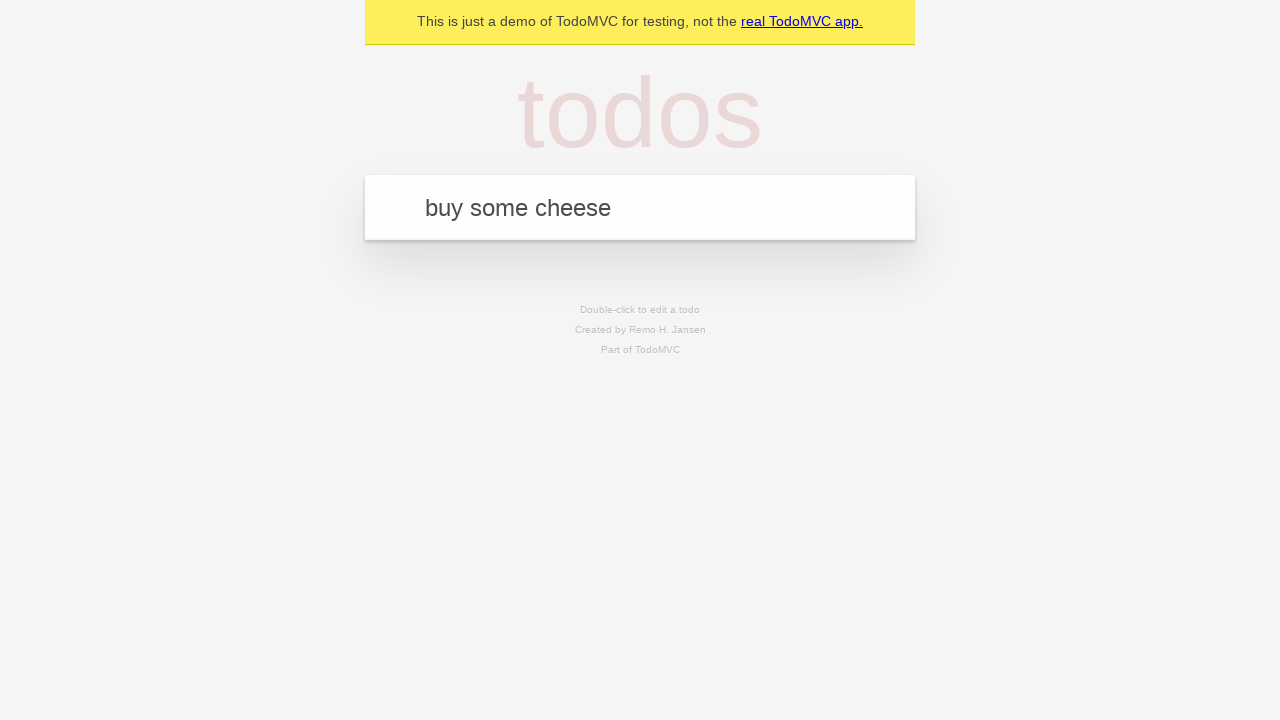

Pressed Enter to create first todo on internal:attr=[placeholder="What needs to be done?"i]
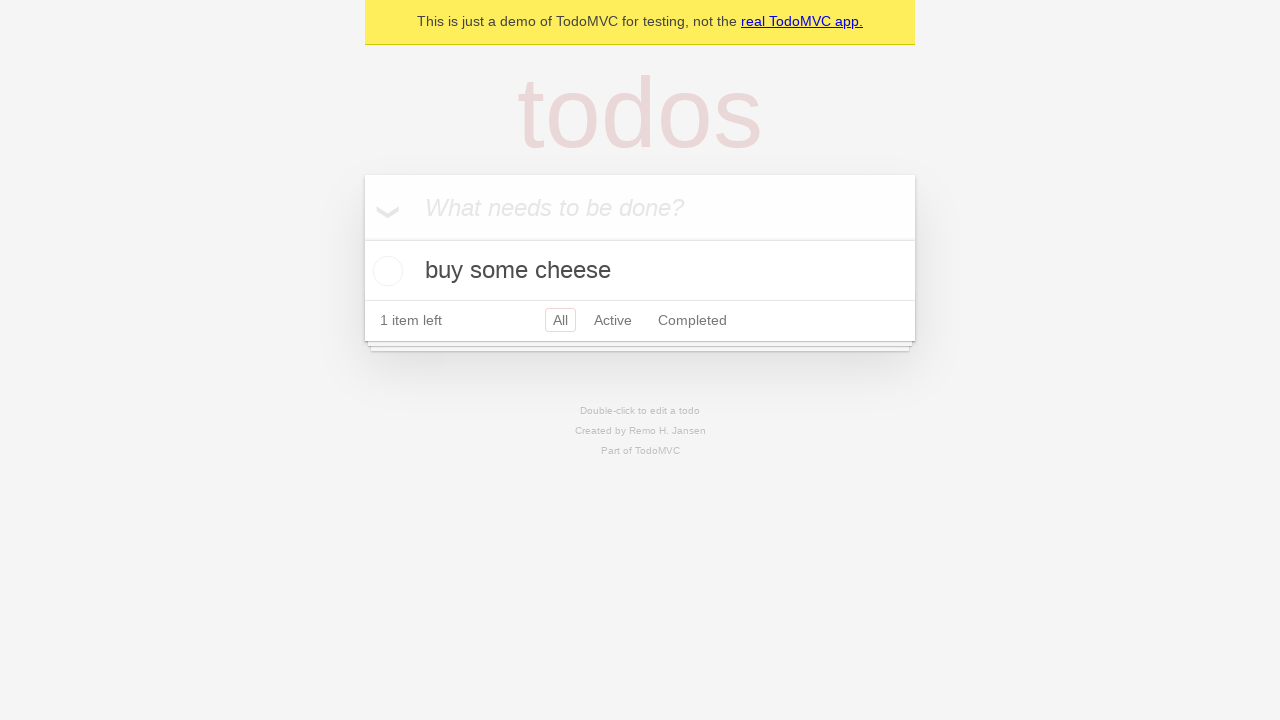

Filled second todo input with 'feed the cat' on internal:attr=[placeholder="What needs to be done?"i]
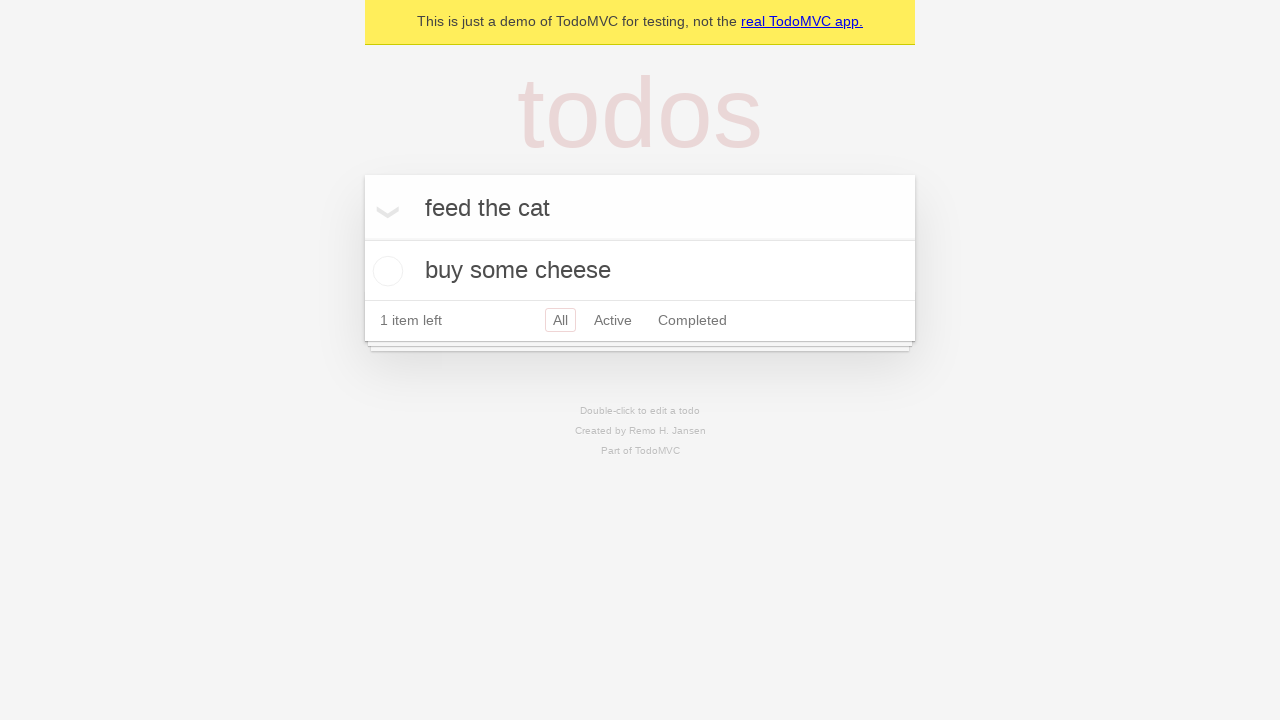

Pressed Enter to create second todo on internal:attr=[placeholder="What needs to be done?"i]
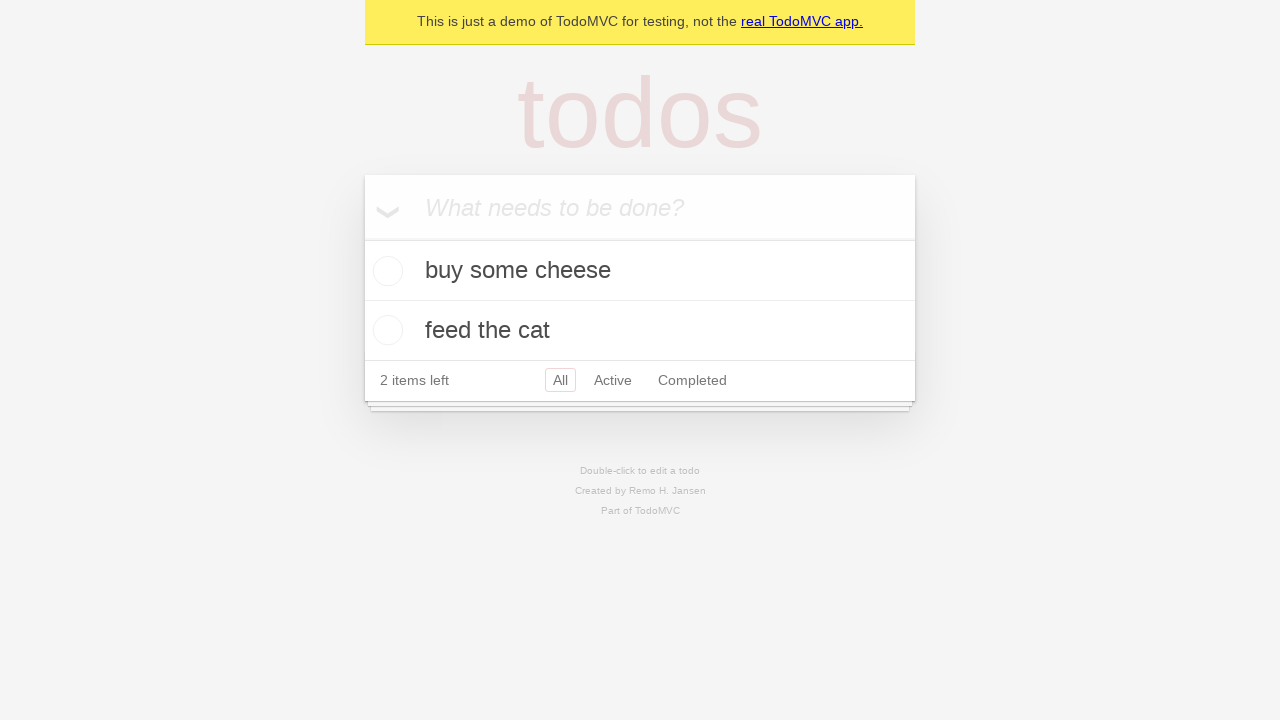

Filled third todo input with 'book a doctors appointment' on internal:attr=[placeholder="What needs to be done?"i]
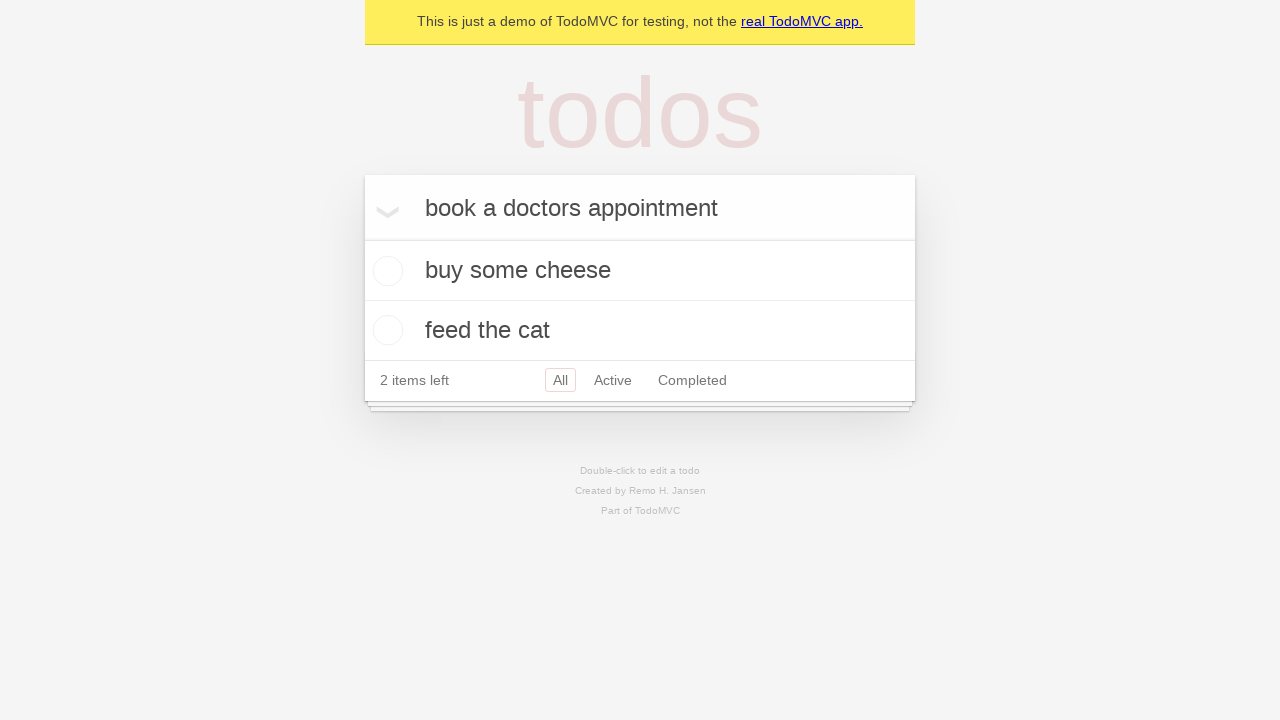

Pressed Enter to create third todo on internal:attr=[placeholder="What needs to be done?"i]
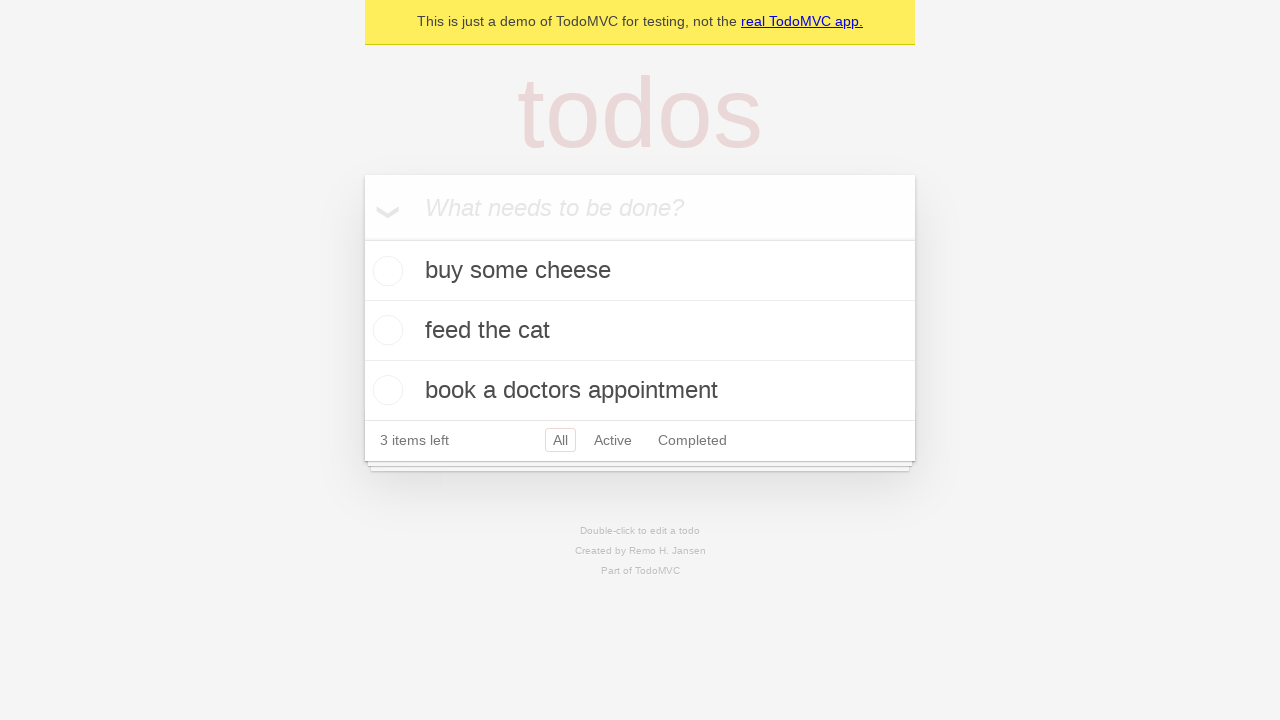

Verified 3 todos were created in localStorage
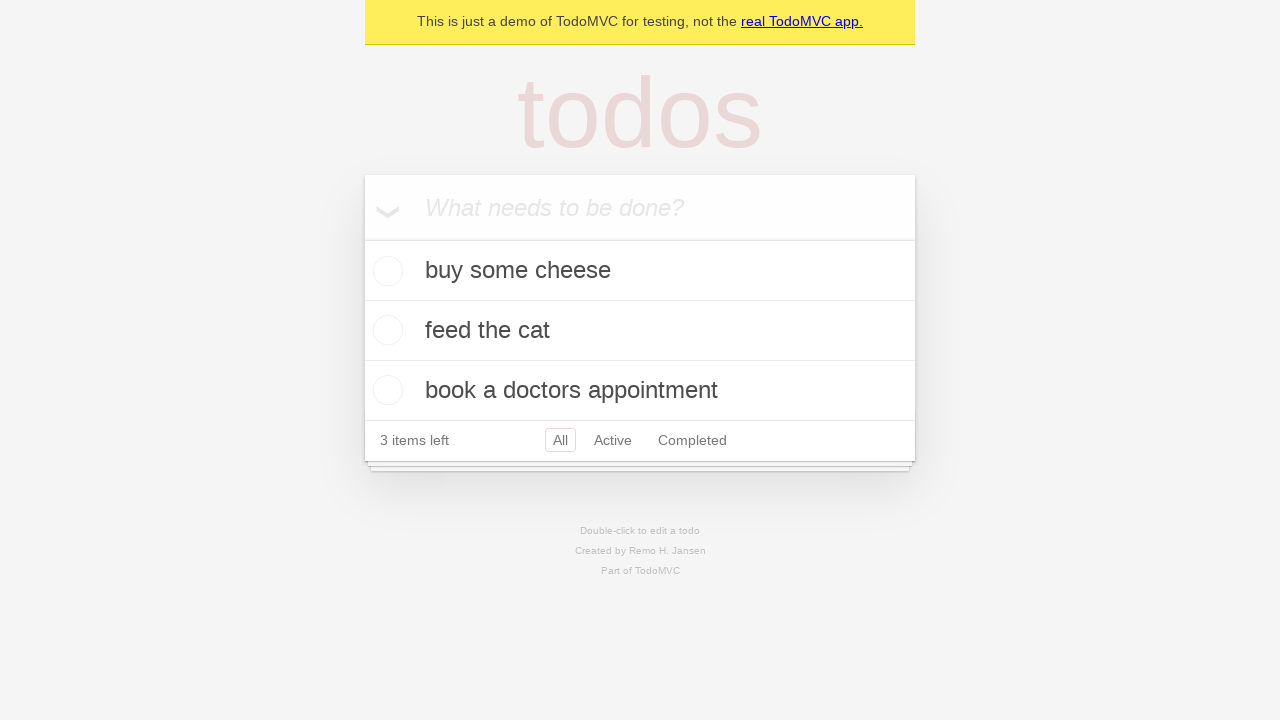

Clicked 'Mark all as complete' checkbox to check all todos at (362, 238) on internal:label="Mark all as complete"i
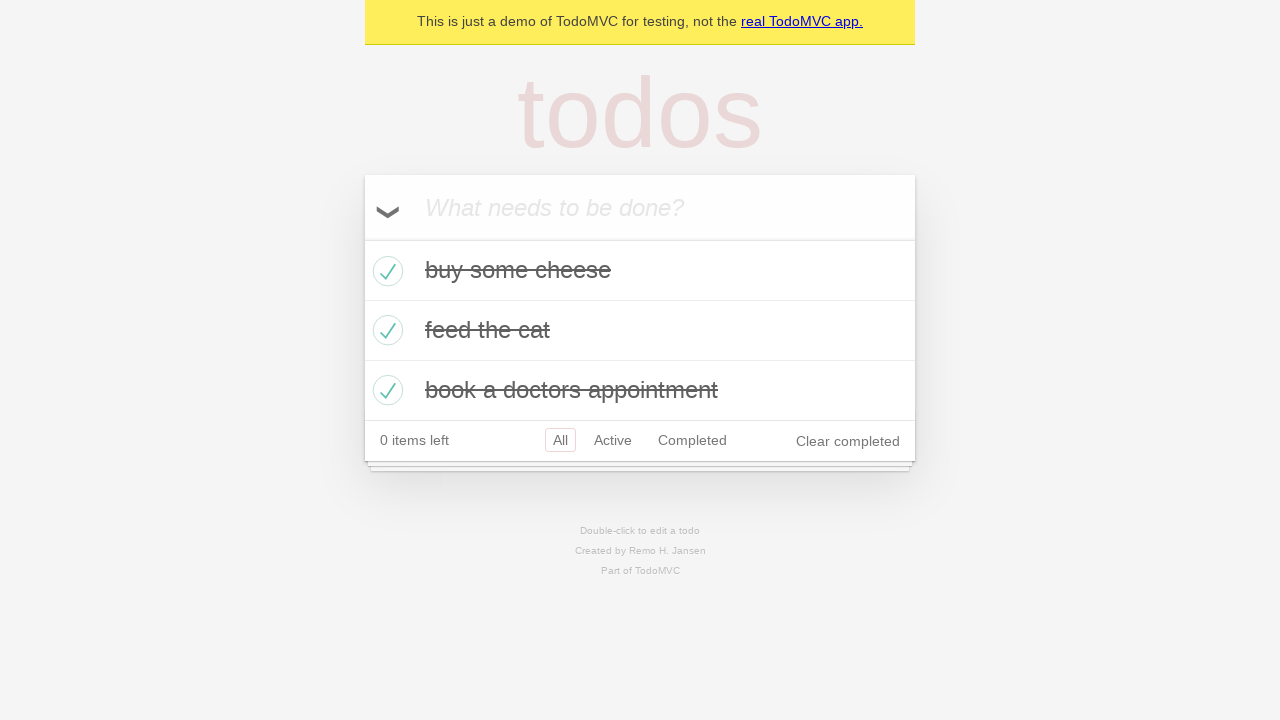

Verified all 3 todos are marked as completed
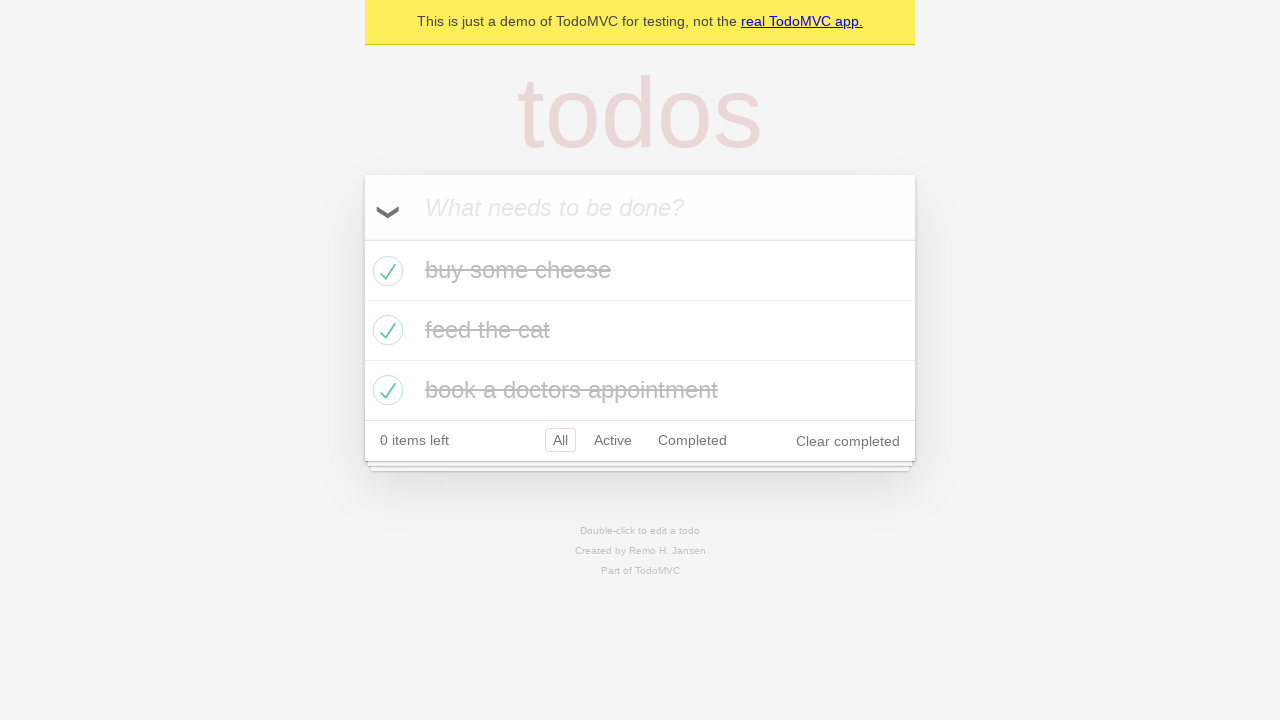

Unchecked the first todo item checkbox at (385, 271) on internal:testid=[data-testid="todo-item"s] >> nth=0 >> internal:role=checkbox
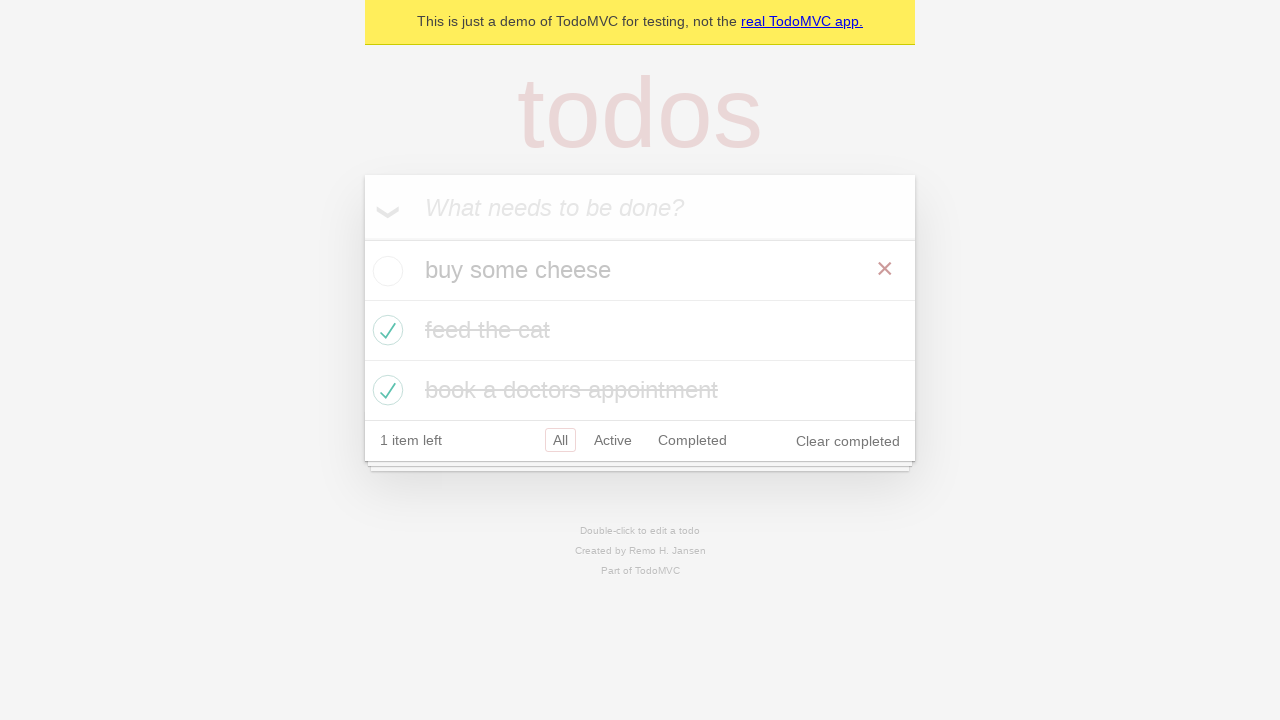

Checked the first todo item checkbox again at (385, 271) on internal:testid=[data-testid="todo-item"s] >> nth=0 >> internal:role=checkbox
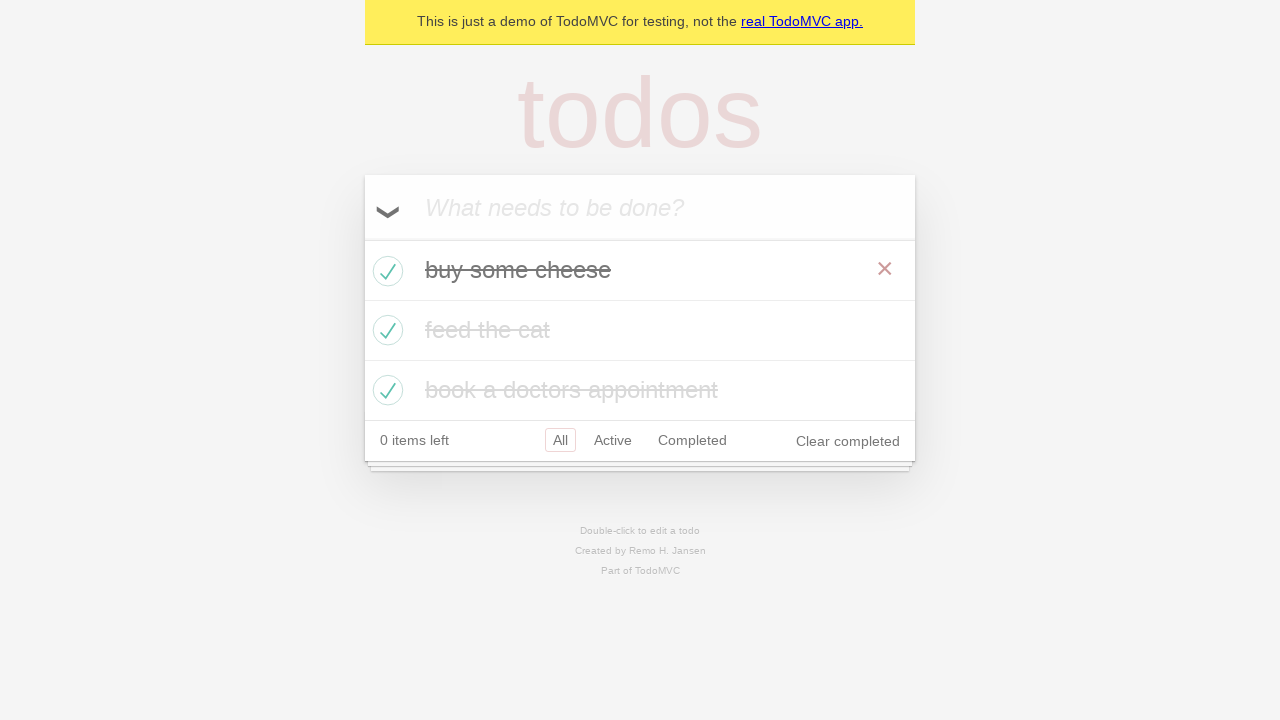

Verified all 3 todos are still marked as completed after re-checking first item
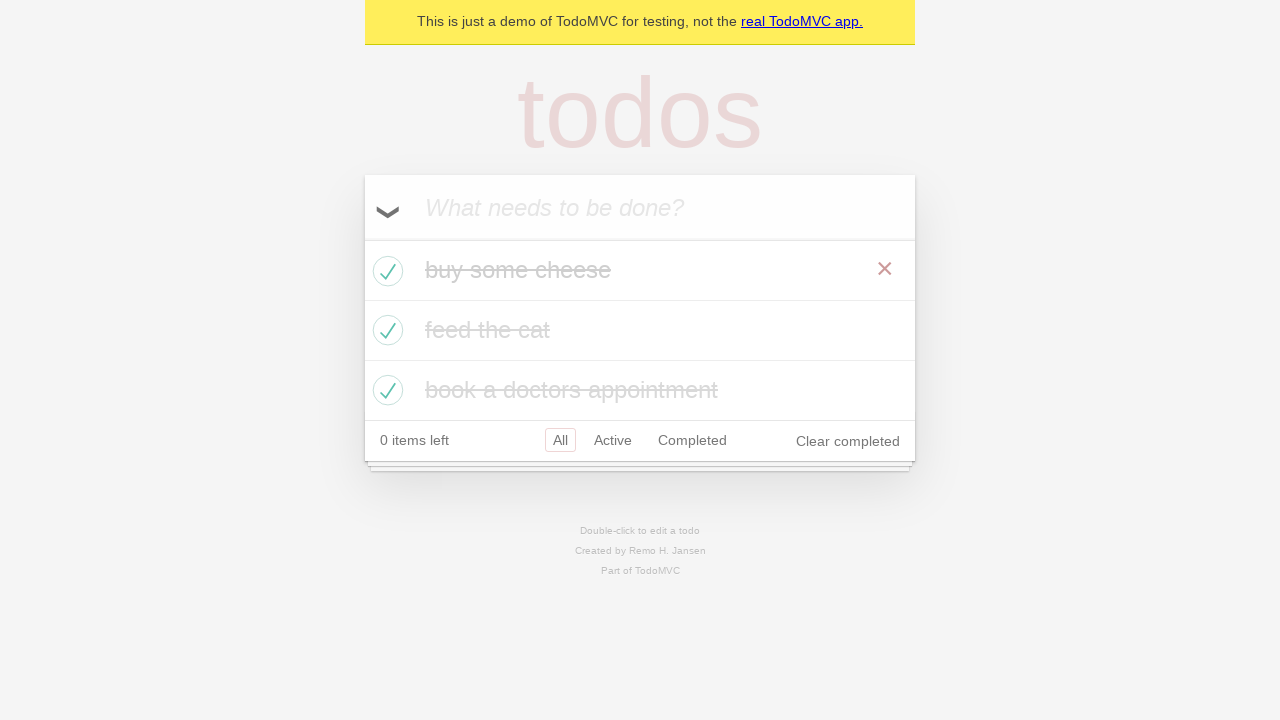

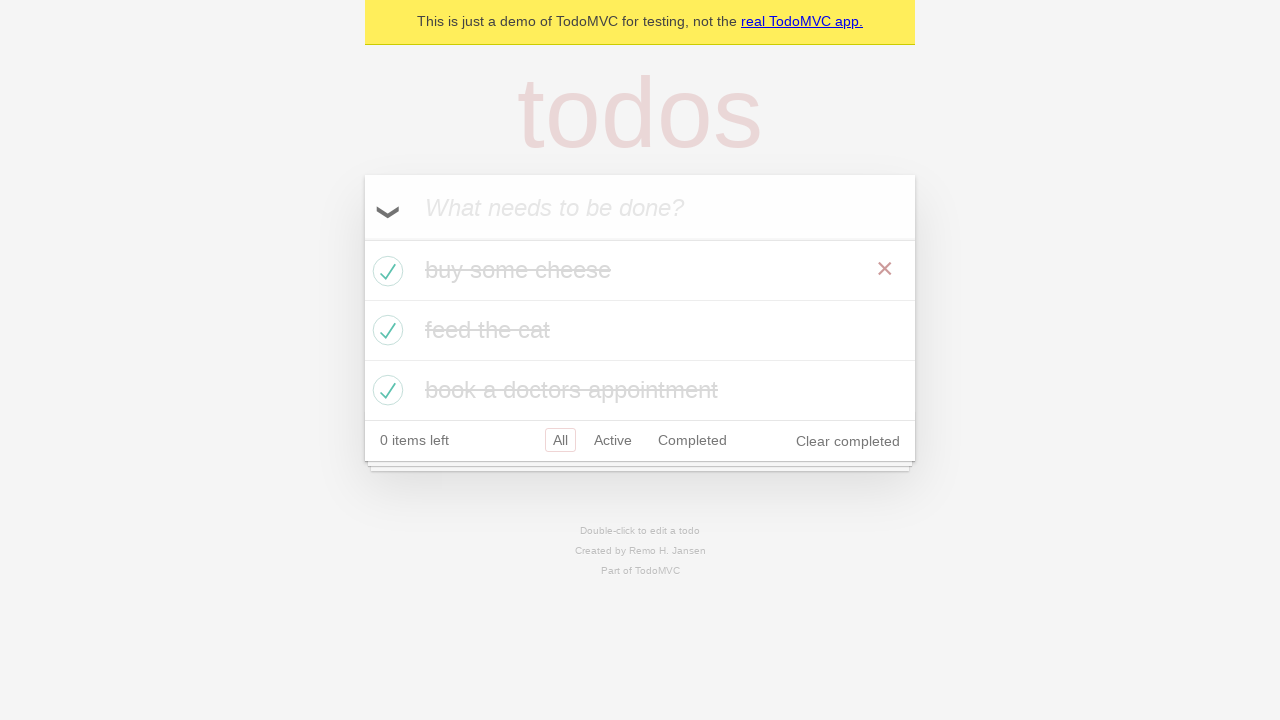